Tests multiple window handling by clicking a link that opens a new window, switching between windows, and verifying the ability to navigate between them

Starting URL: https://the-internet.herokuapp.com/abtest

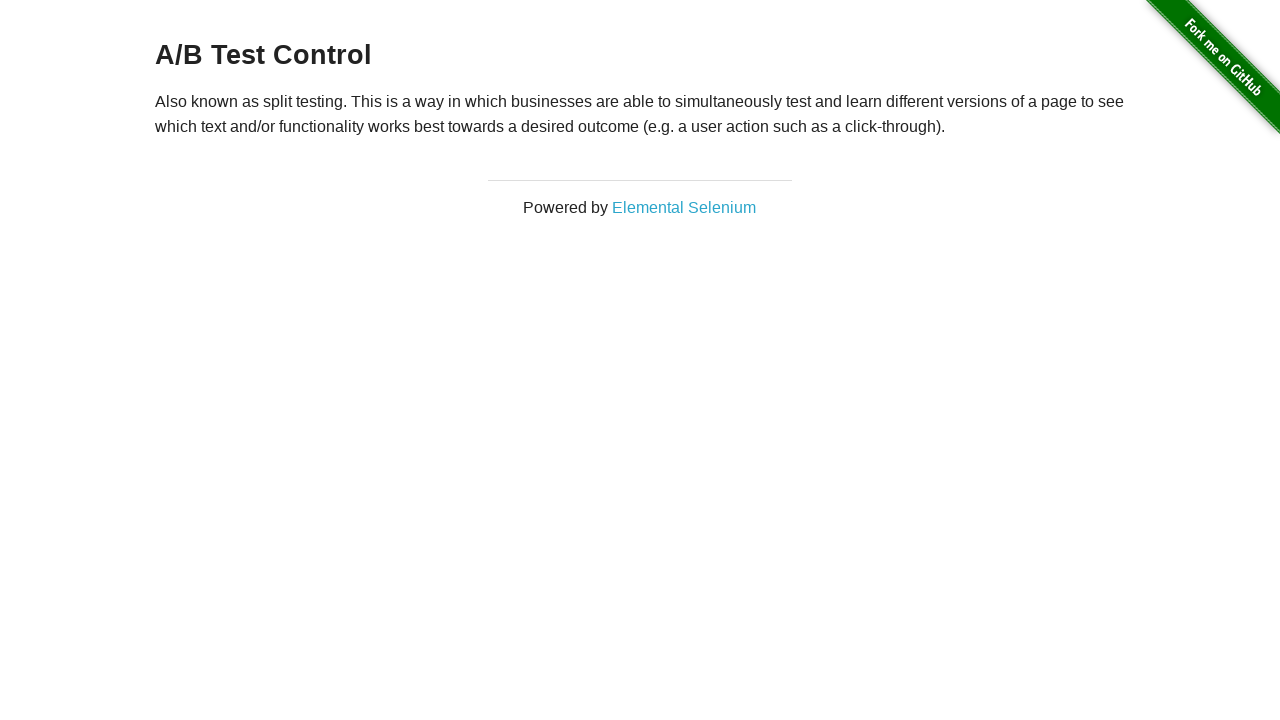

Clicked 'Elemental Selenium' link to open new window at (684, 207) on a:has-text('Elemental Selenium')
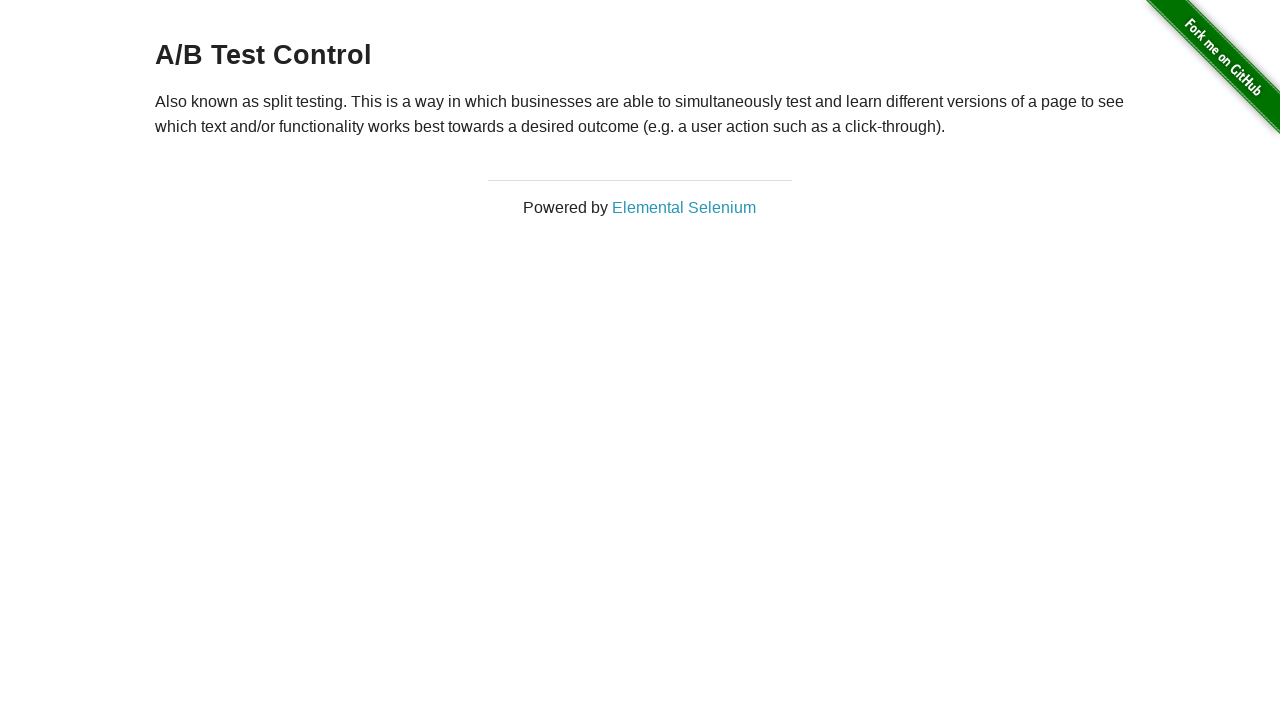

New window opened and captured
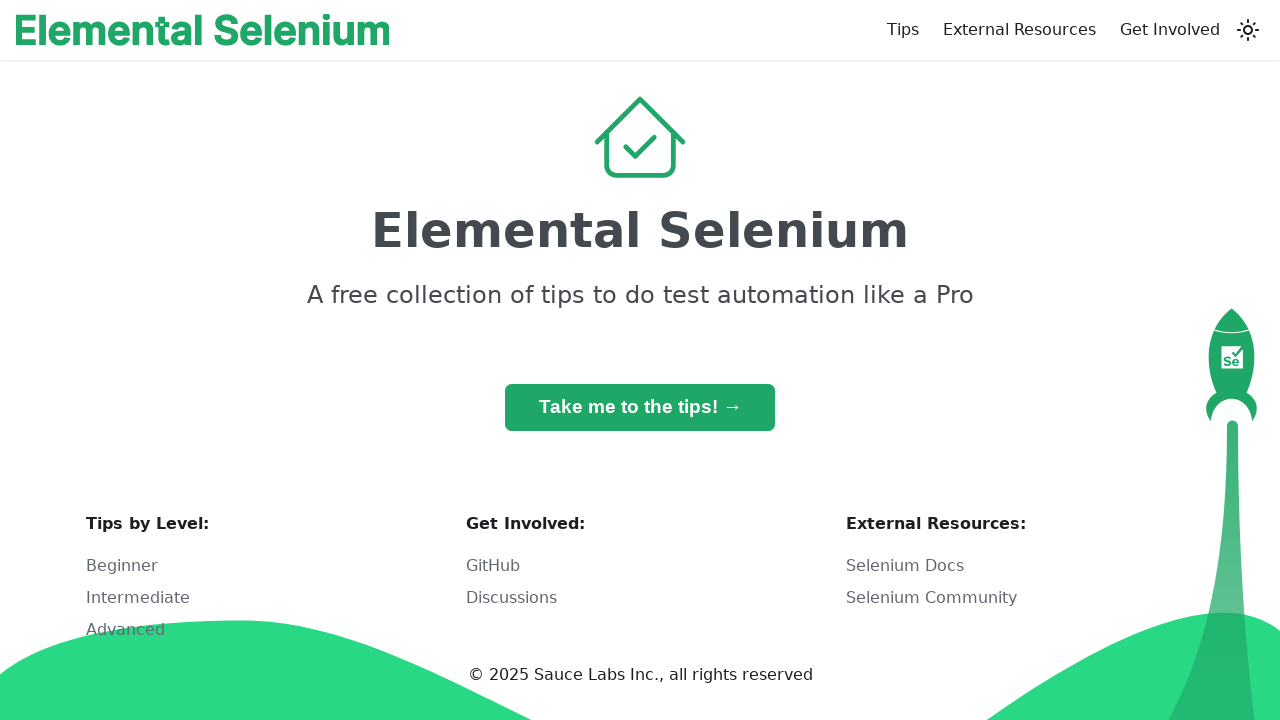

Retrieved new window title: 'Home | Elemental Selenium'
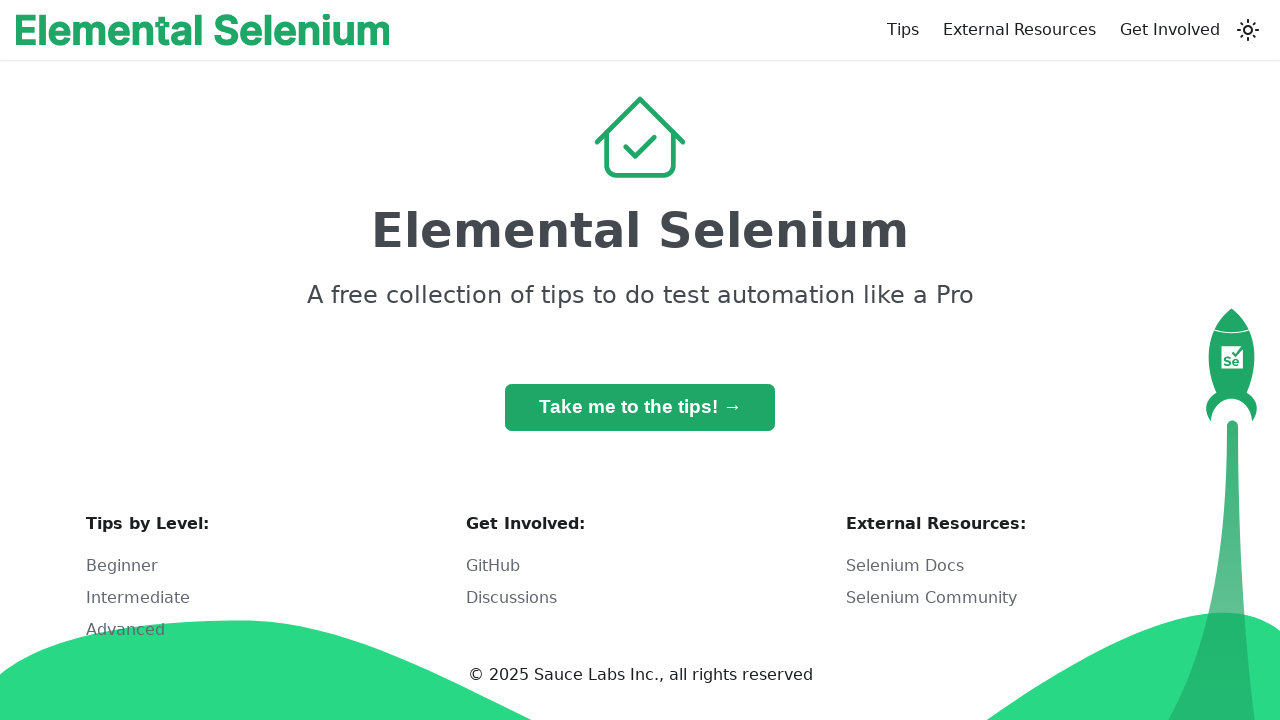

Retrieved original window title: 'The Internet'
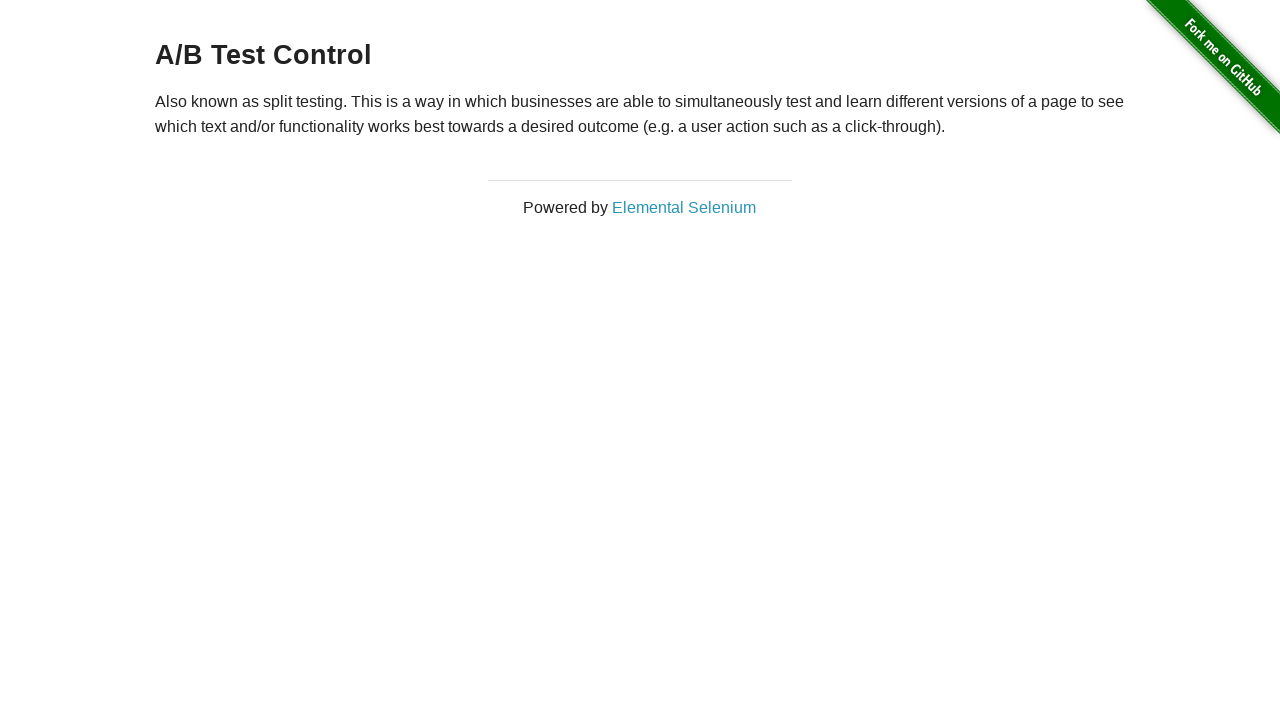

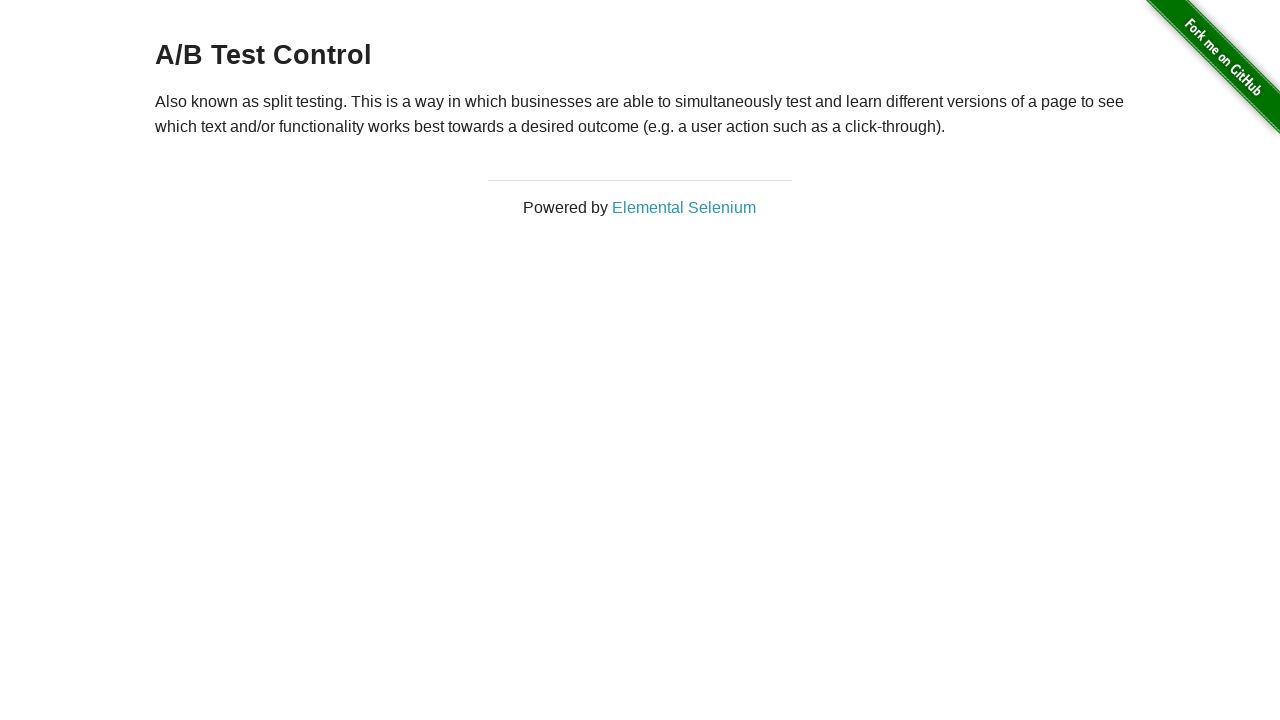